Tests JavaScript prompt dialog handling by clicking a button that triggers a prompt, entering text, accepting it, and verifying the entered text appears in the result message.

Starting URL: https://the-internet.herokuapp.com/javascript_alerts

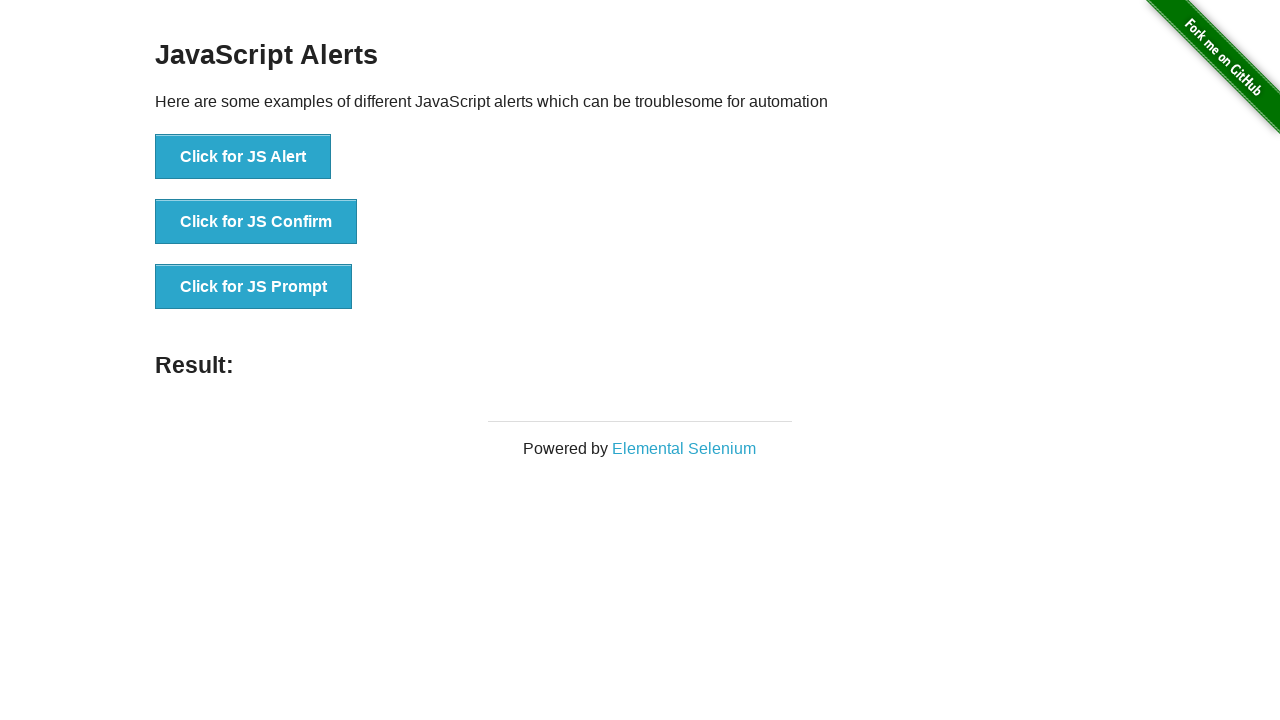

Set up dialog handler to accept prompt with 'Alexandra'
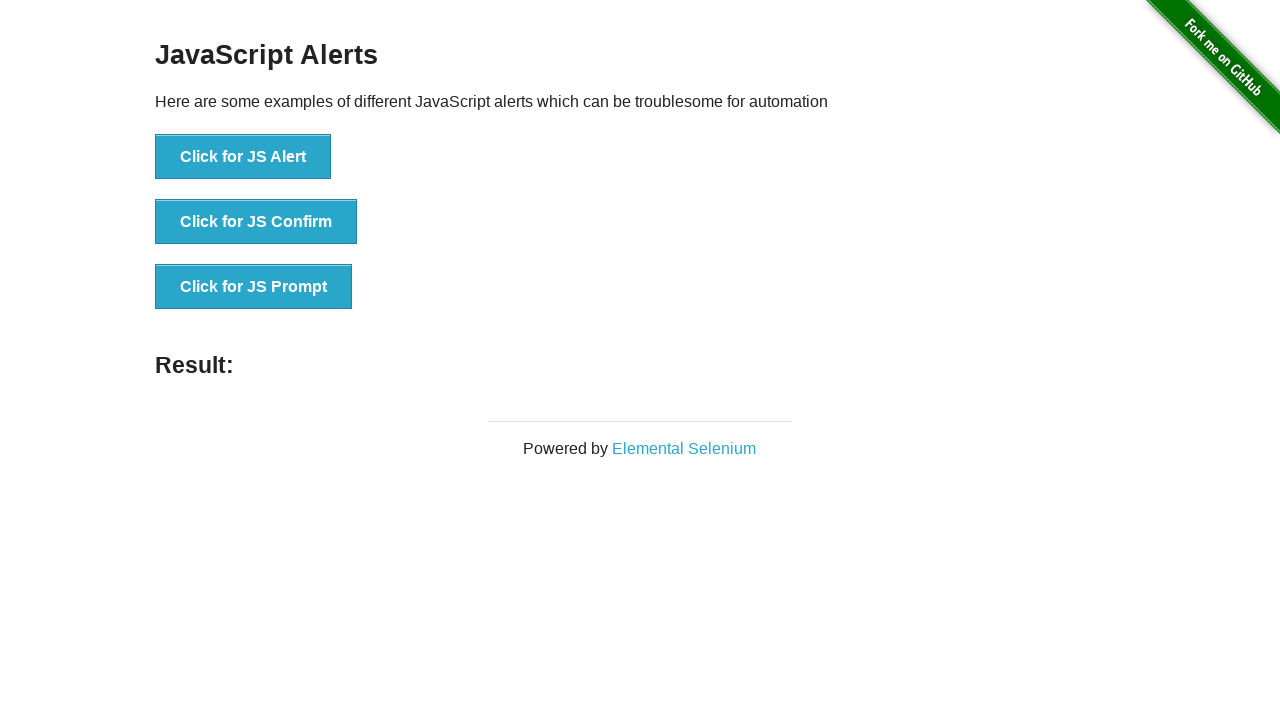

Clicked button to trigger JavaScript prompt dialog at (254, 287) on button[onclick='jsPrompt()']
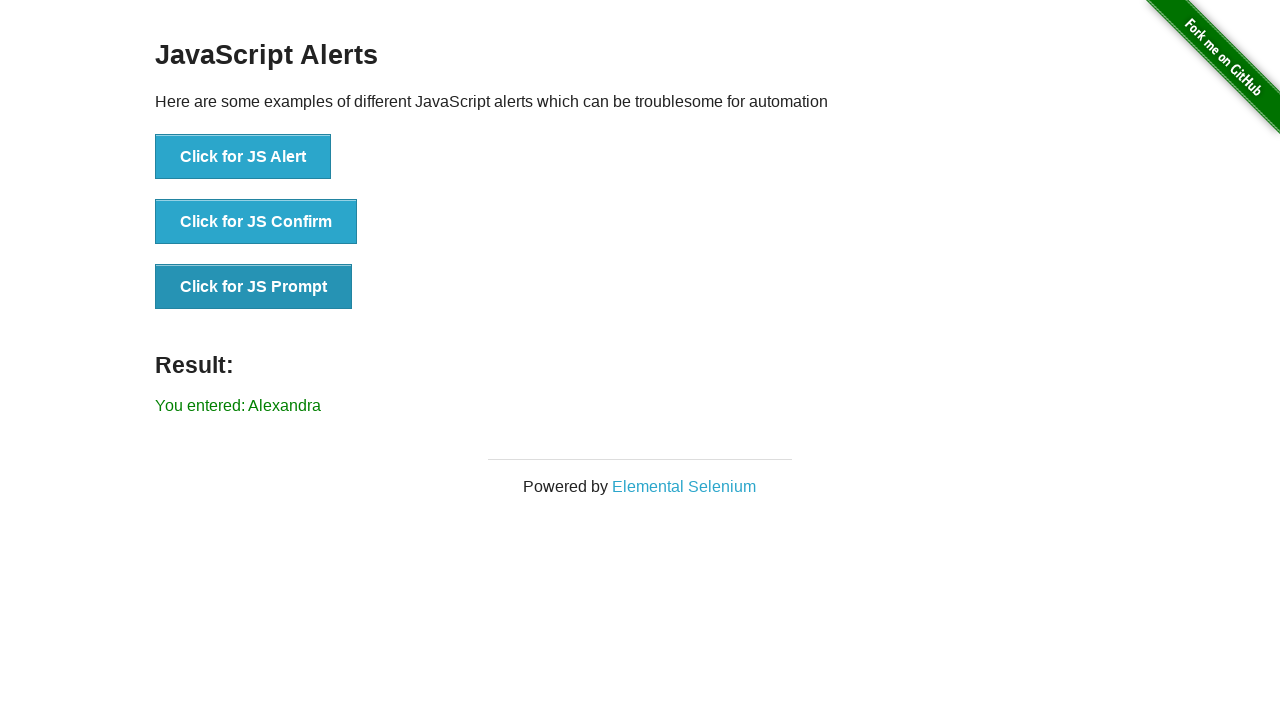

Result message element loaded
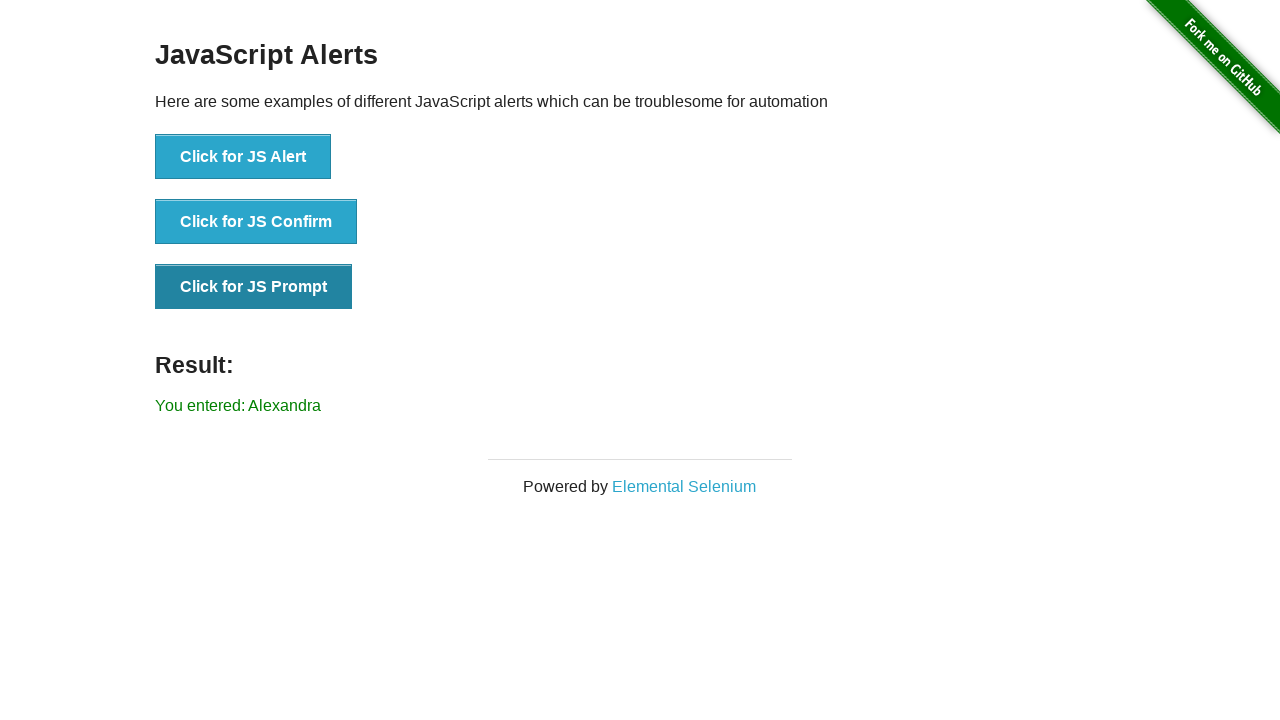

Retrieved result text content
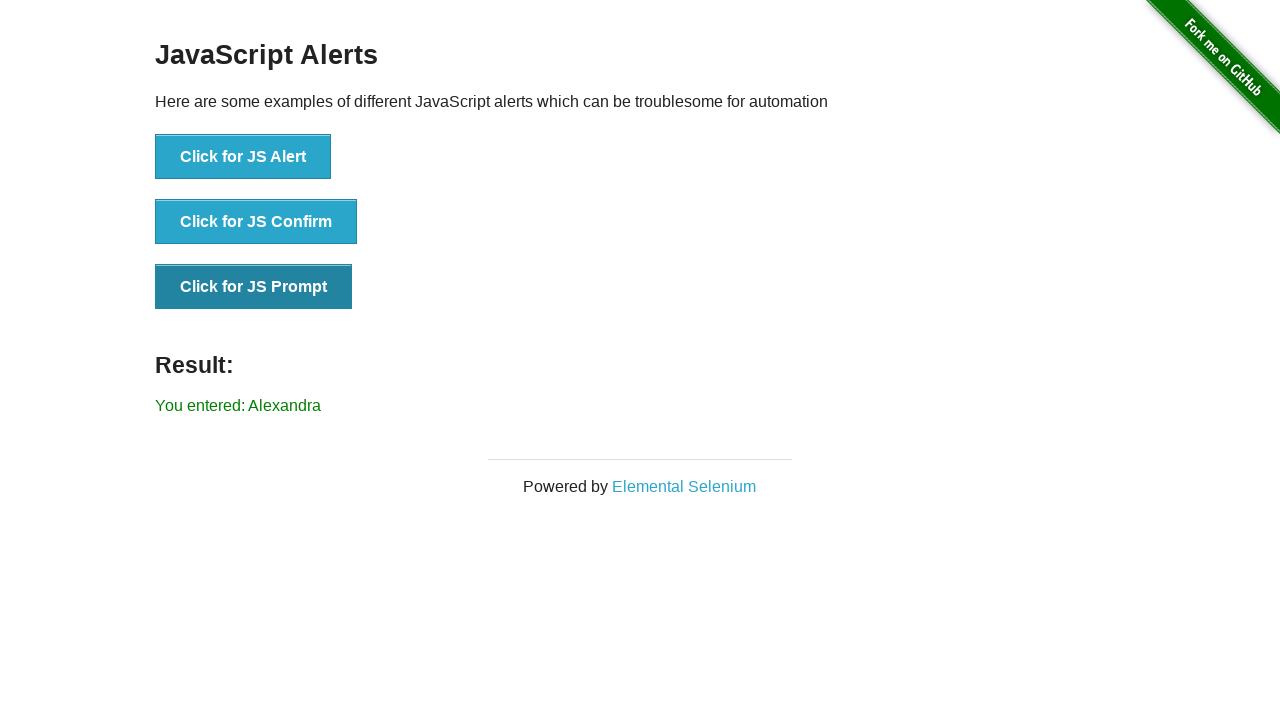

Verified that 'Alexandra' appears in result message
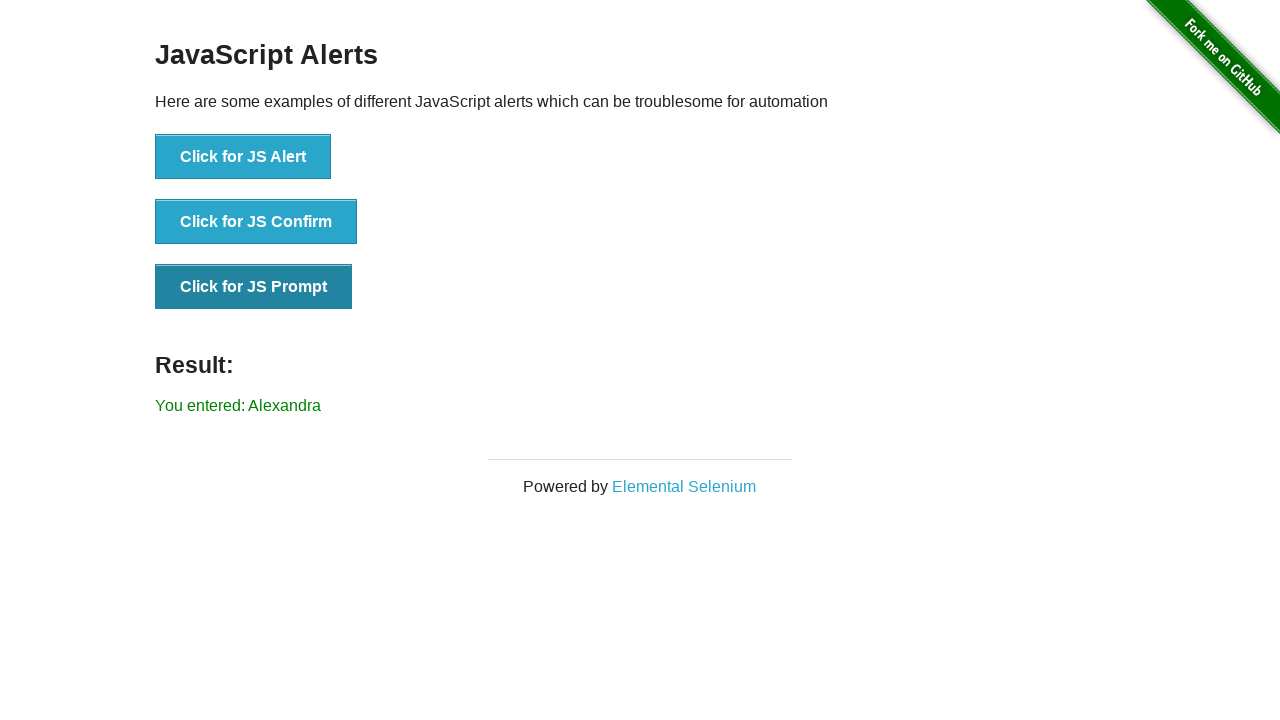

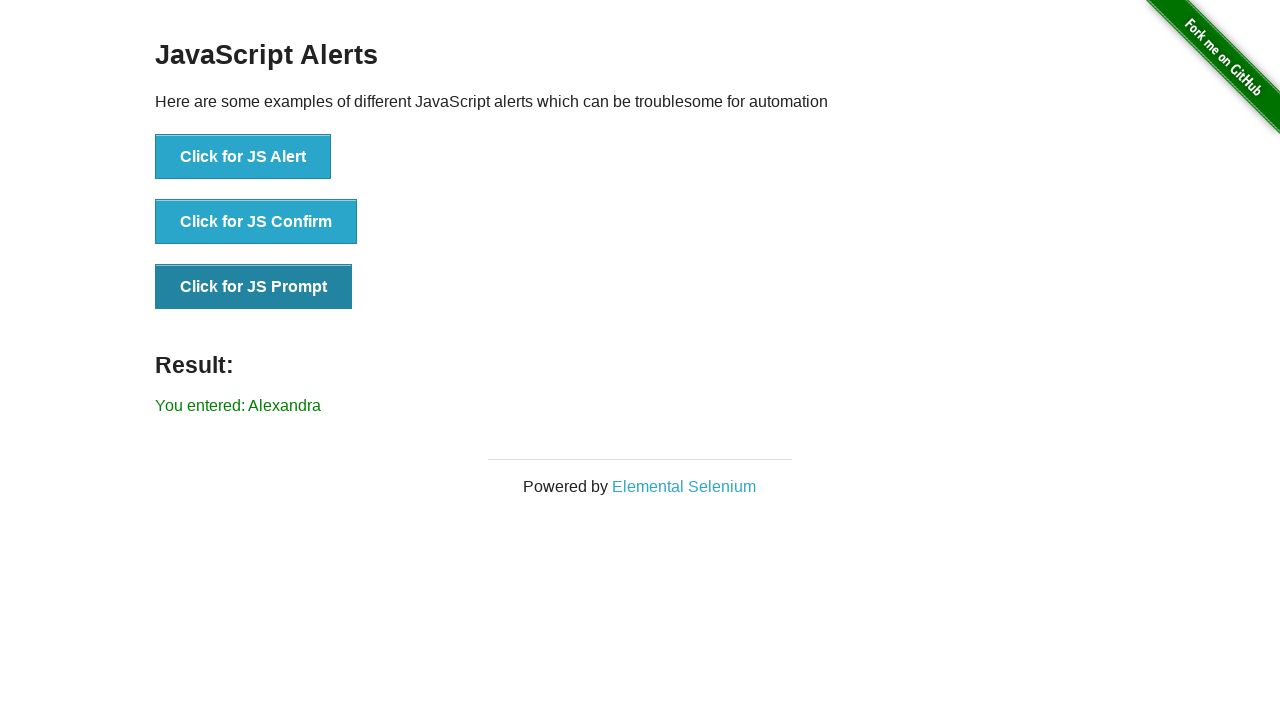